Navigates to a demo practice form page and inspects the submit button's properties including background color, tag name, and class attribute

Starting URL: https://demoqa.com/automation-practice-form

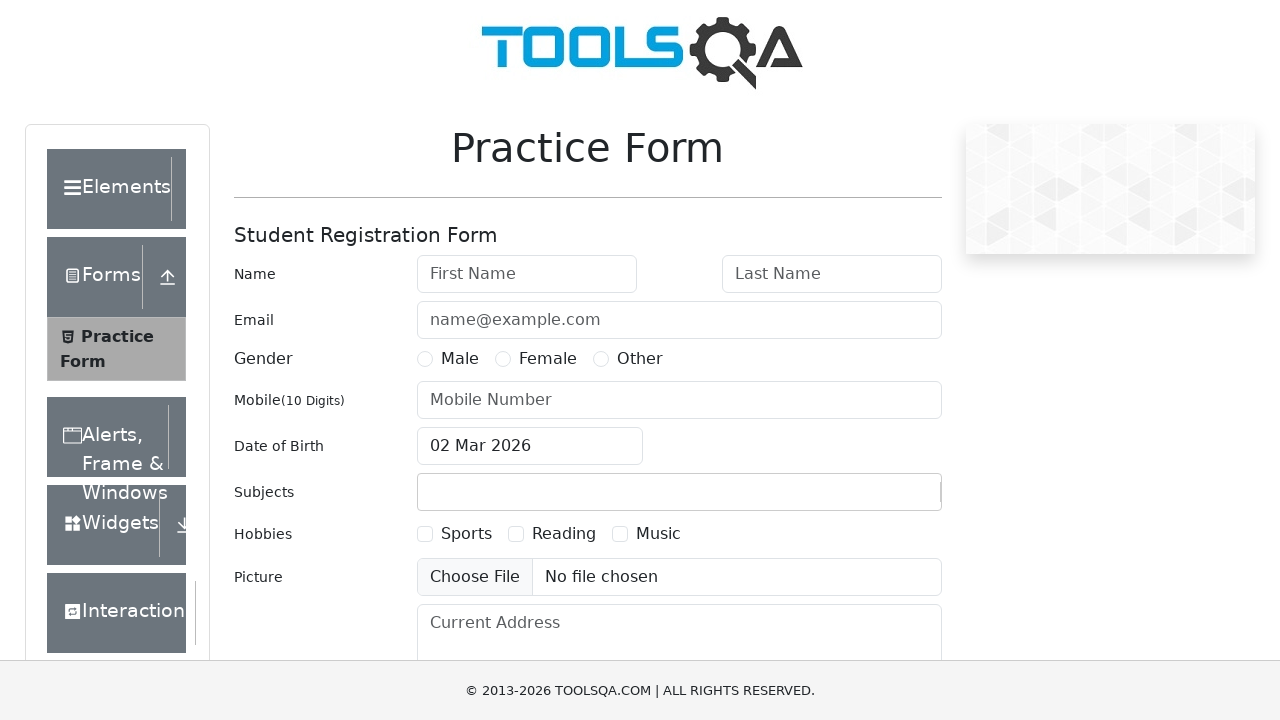

Navigated to demo practice form page
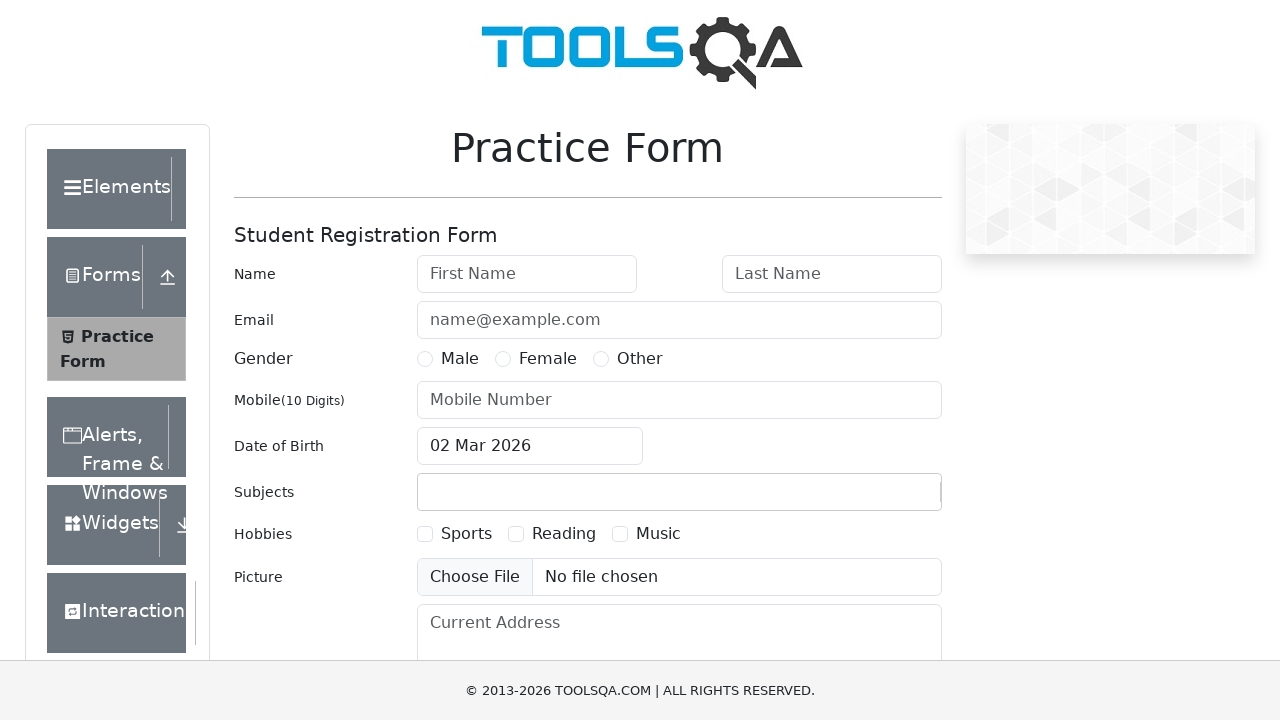

Submit button became visible
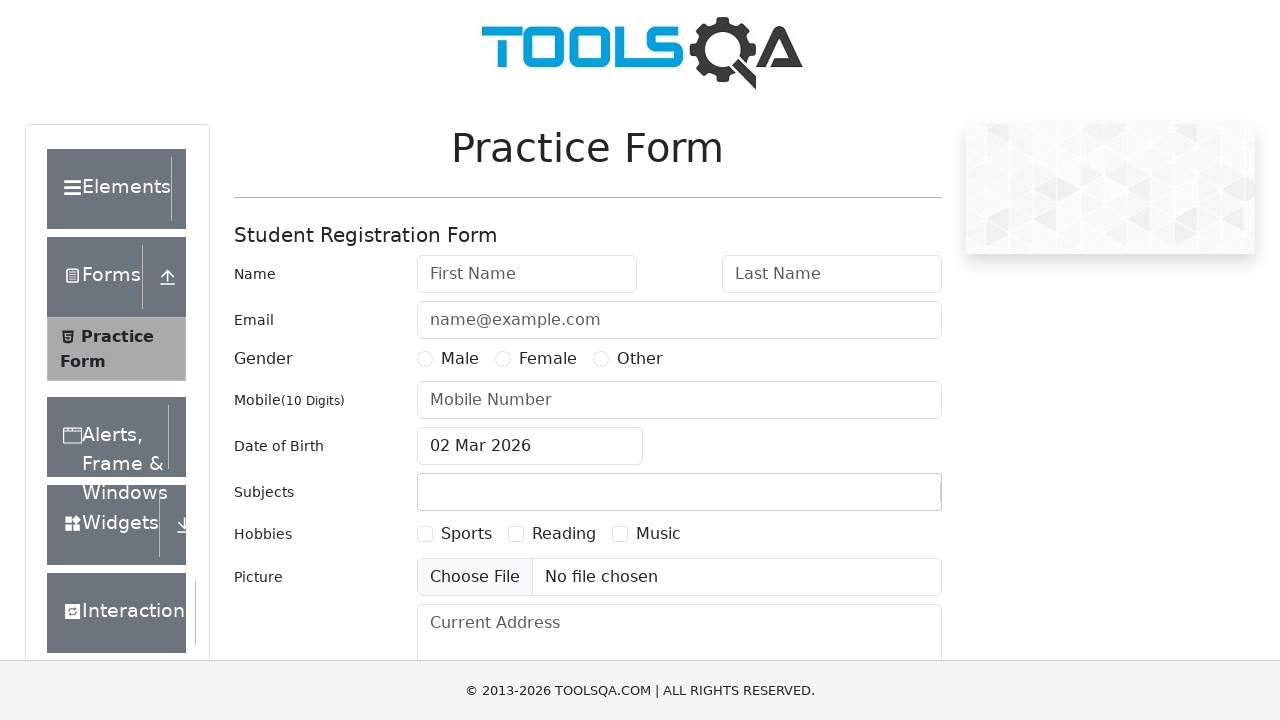

Retrieved submit button background color: rgb(13, 110, 253)
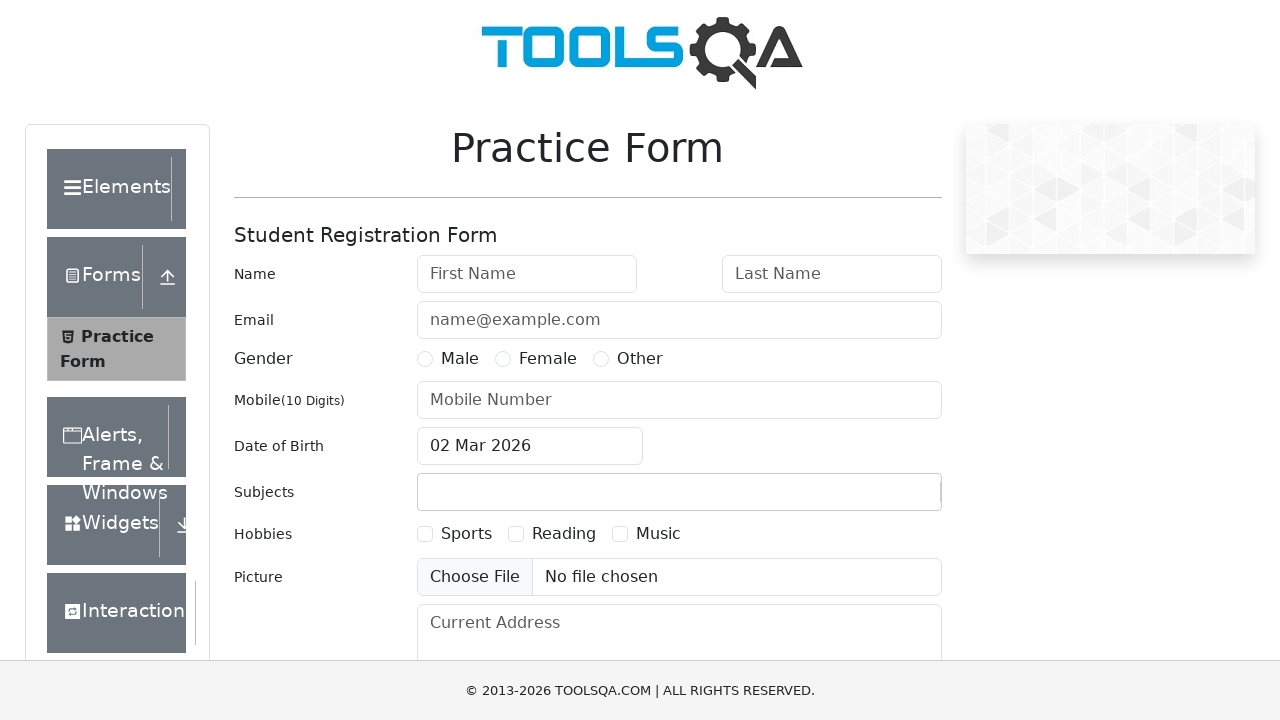

Retrieved submit button tag name: BUTTON
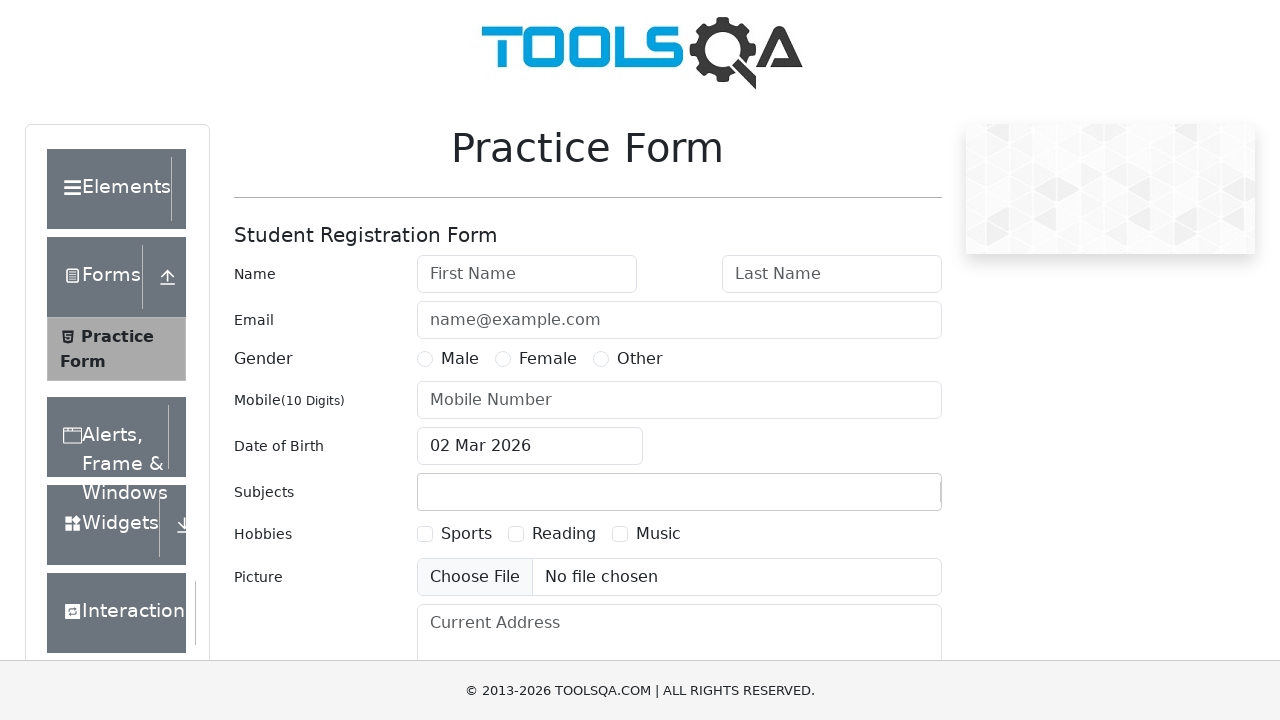

Retrieved submit button class attribute: btn btn-primary
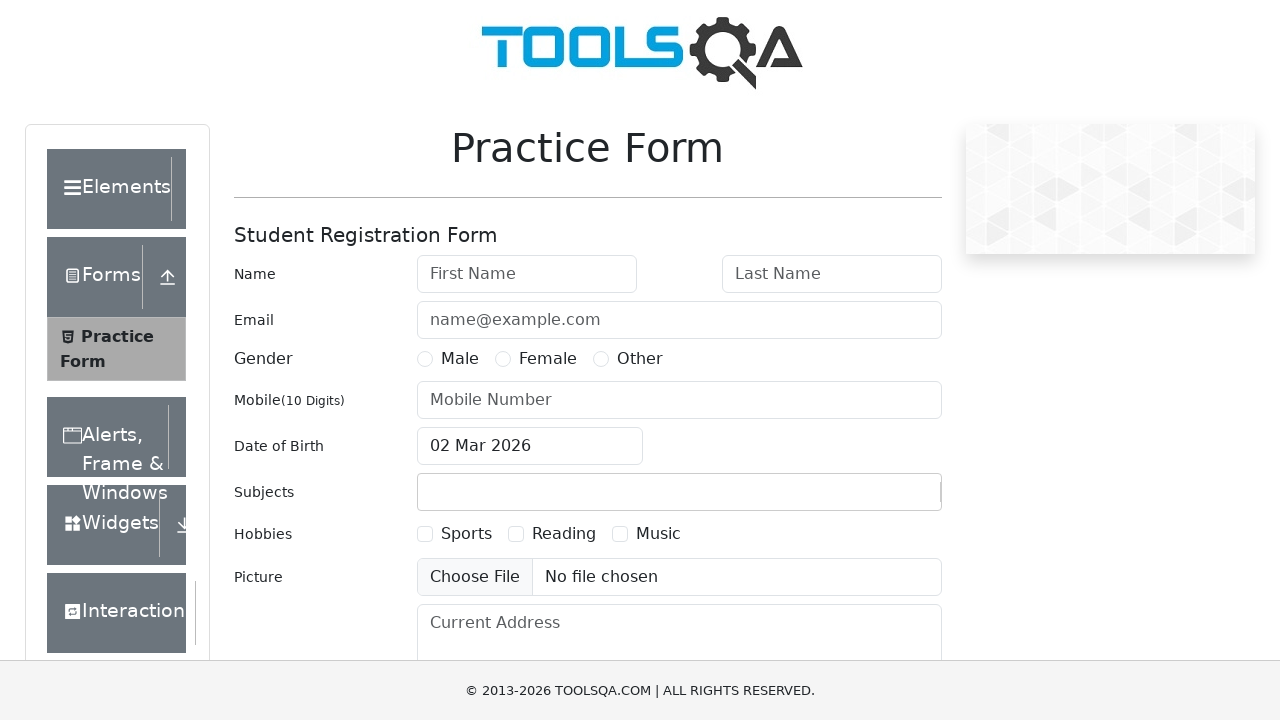

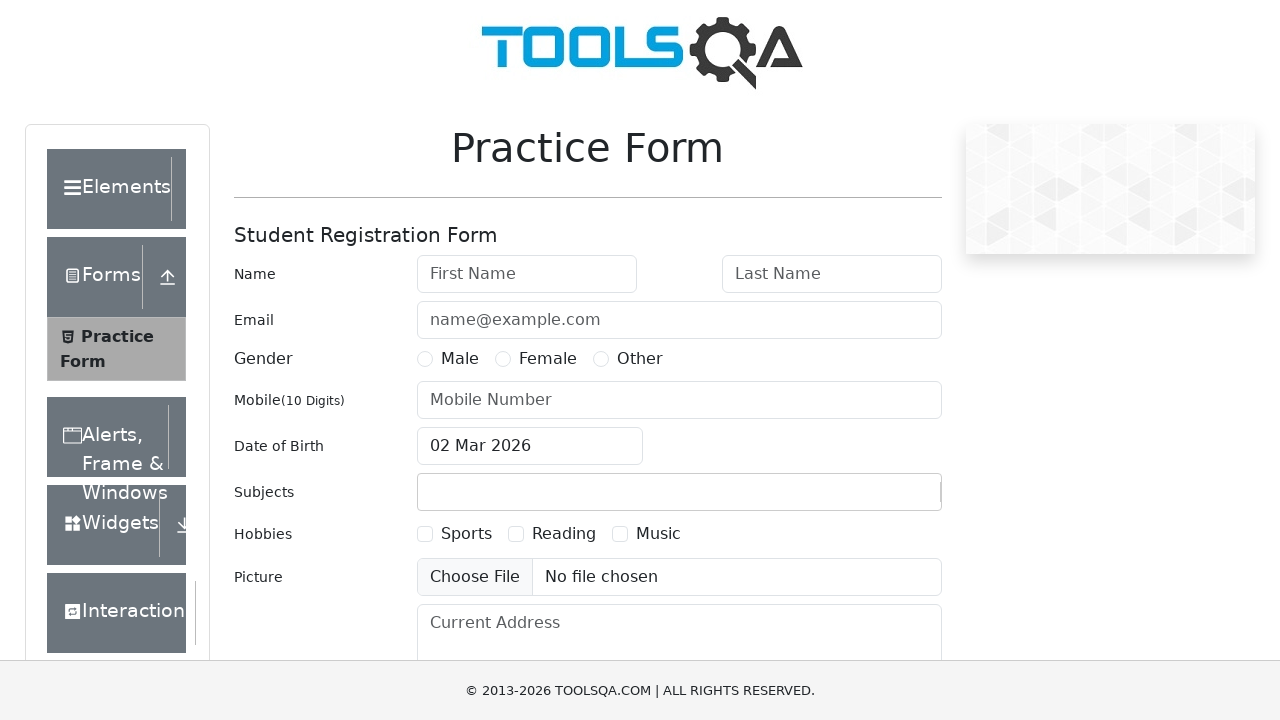